Tests modal dialog functionality by opening a modal with a button click and then closing it using JavaScript execution to click the close button

Starting URL: https://formy-project.herokuapp.com/modal

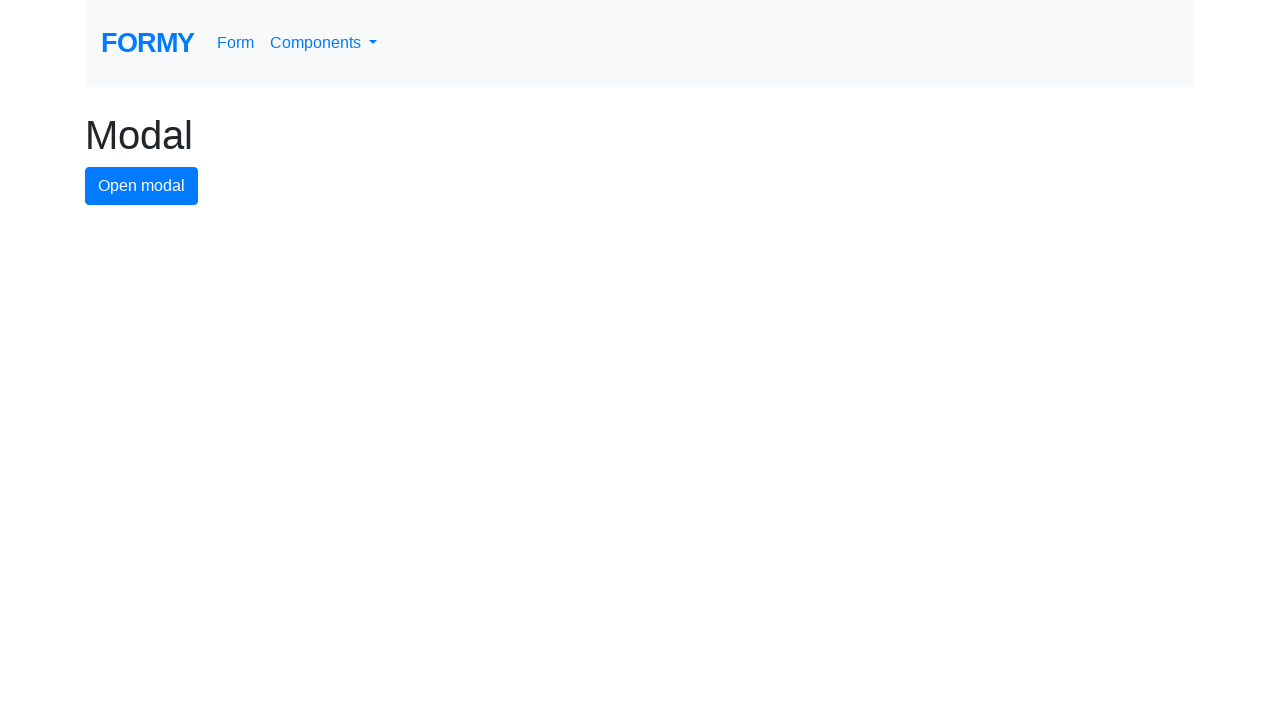

Clicked modal button to open the modal dialog at (142, 186) on #modal-button
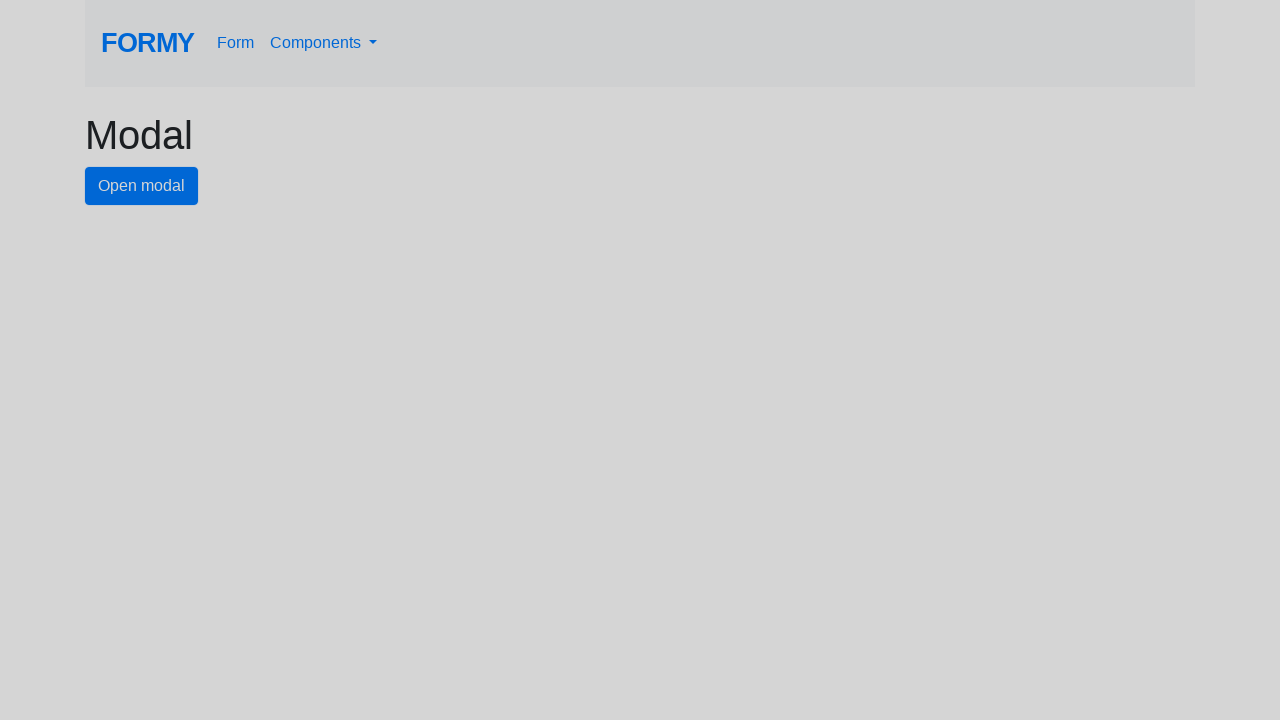

Modal dialog appeared and close button became visible
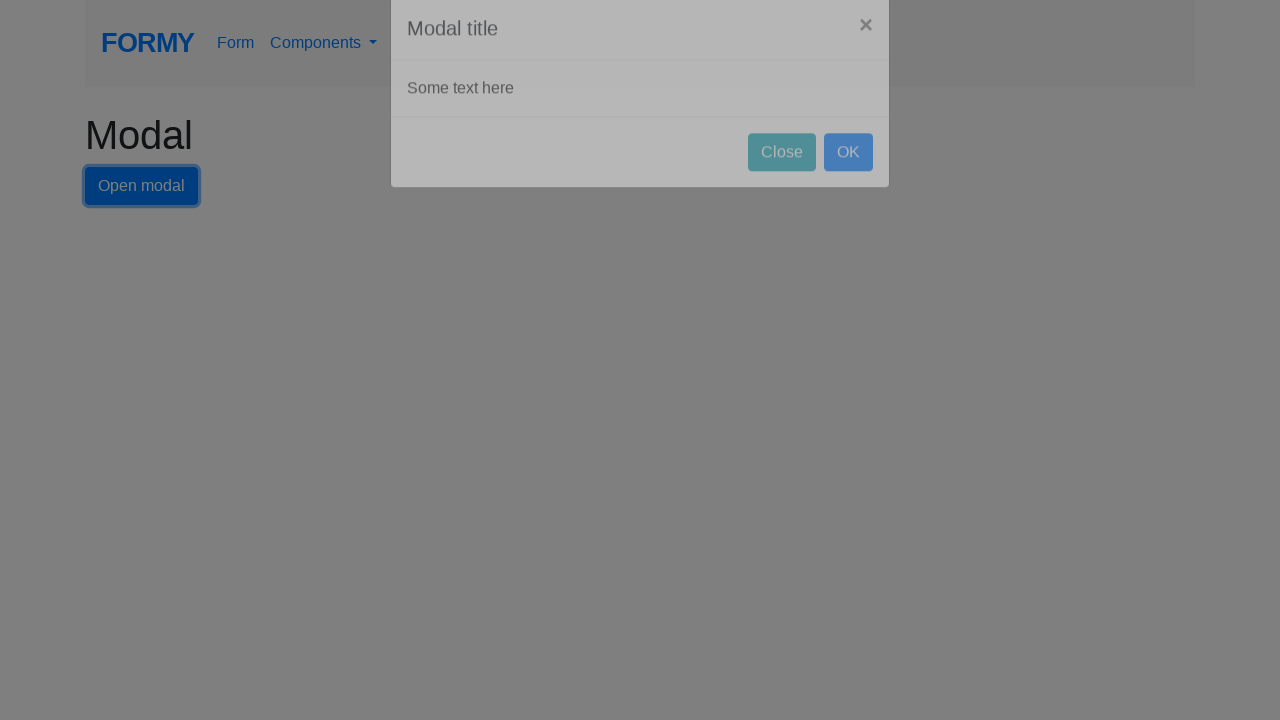

Clicked close button to close the modal dialog at (782, 184) on #close-button
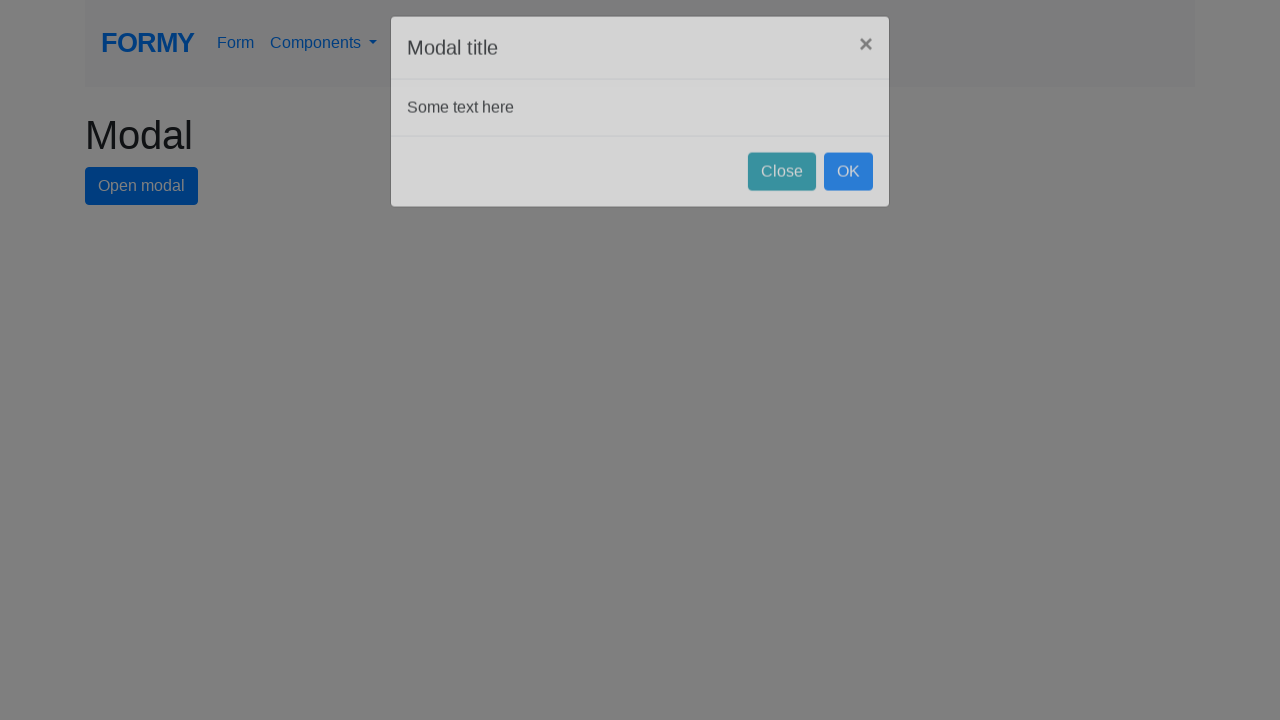

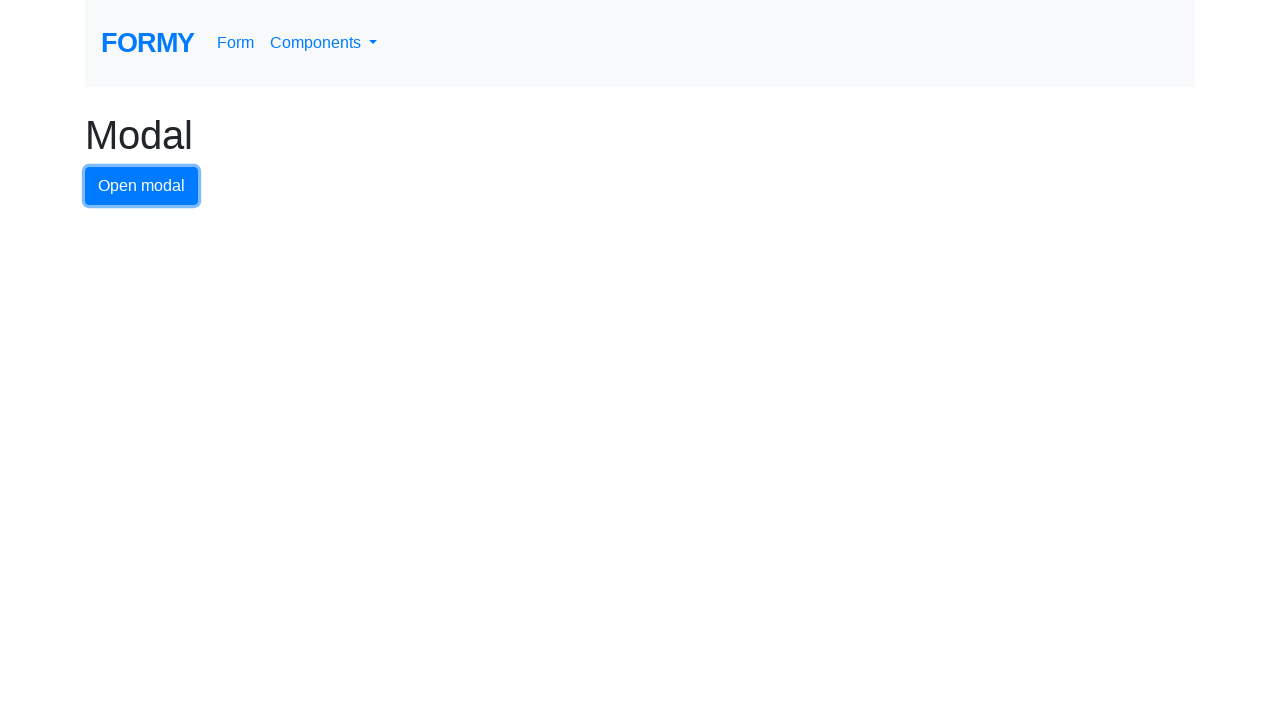